Tests clicking the Left button in the button group

Starting URL: https://formy-project.herokuapp.com/buttons

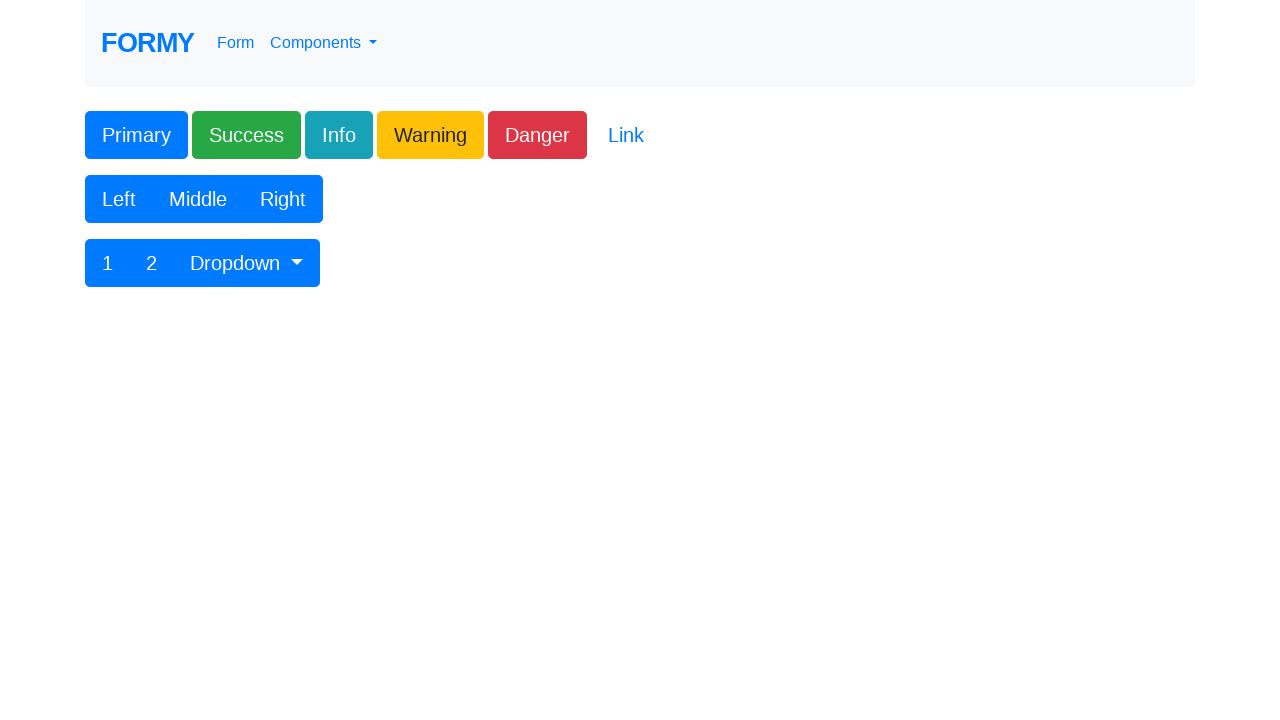

Navigated to Formy buttons page
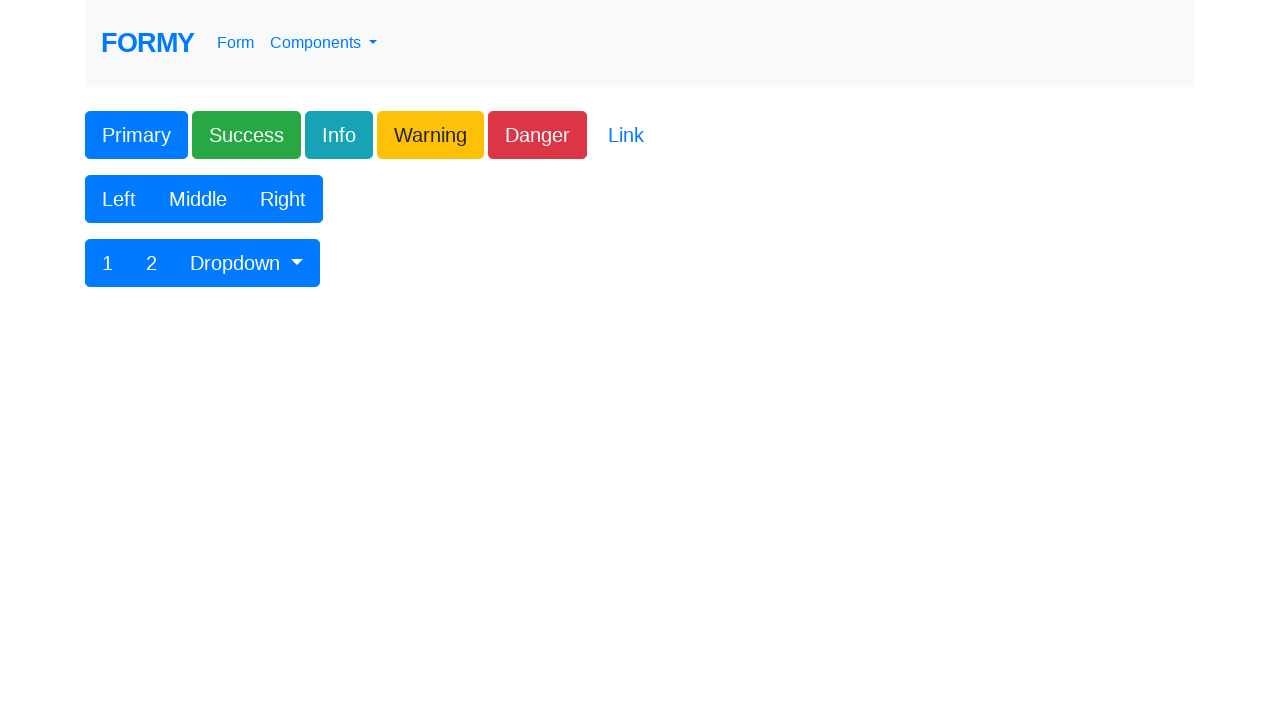

Clicked the Left button in the button group at (119, 199) on button.btn-primary:text('Left')
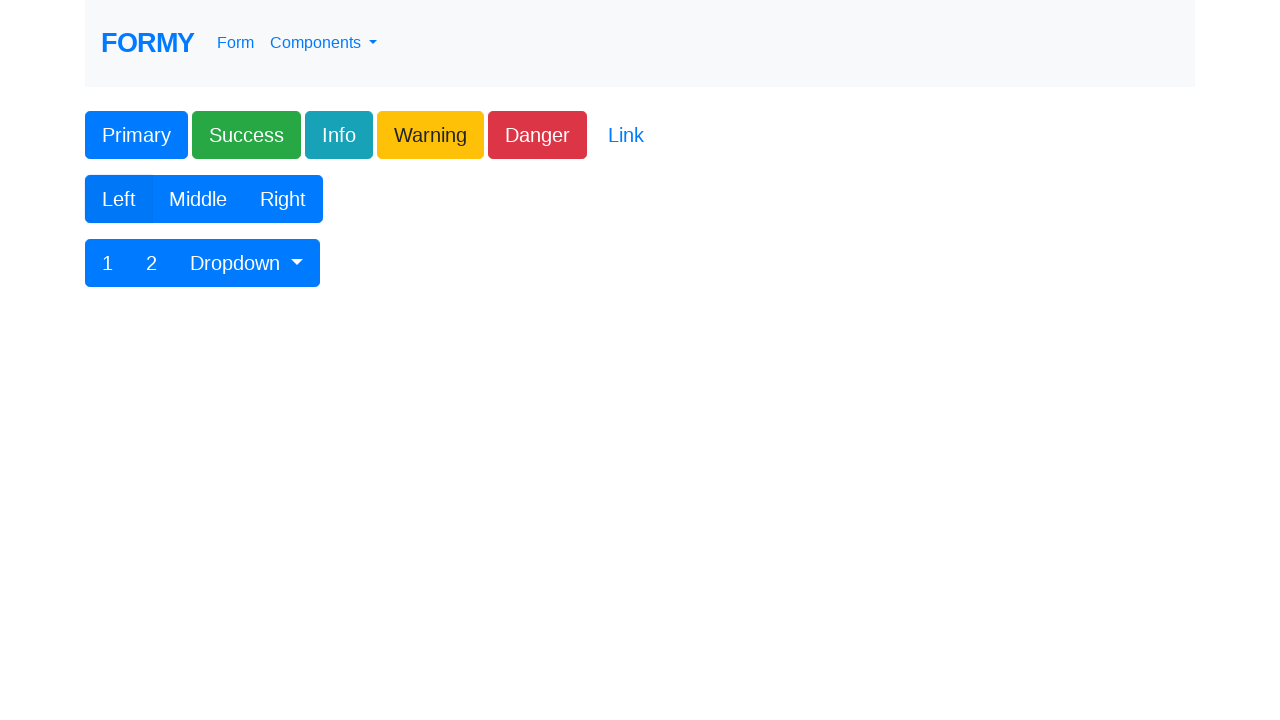

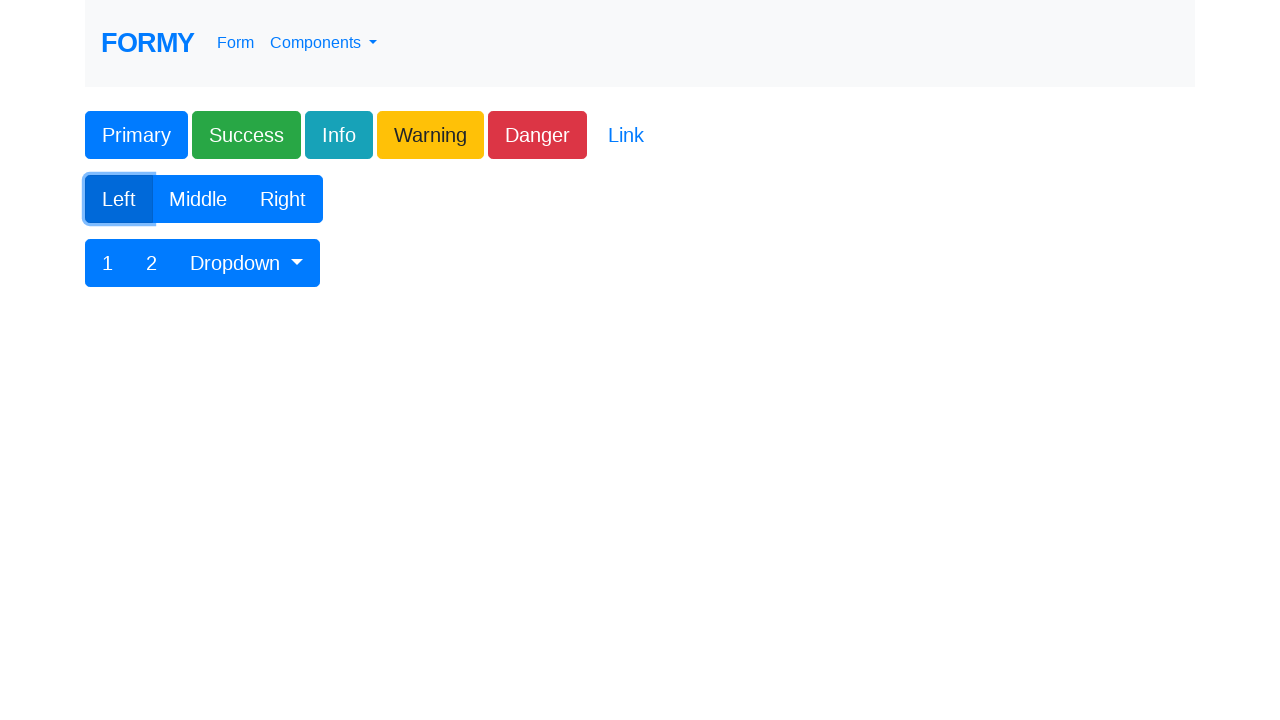